Navigates to JPL Space images page and clicks the full image button to display a larger image view

Starting URL: https://data-class-jpl-space.s3.amazonaws.com/JPL_Space/index.html

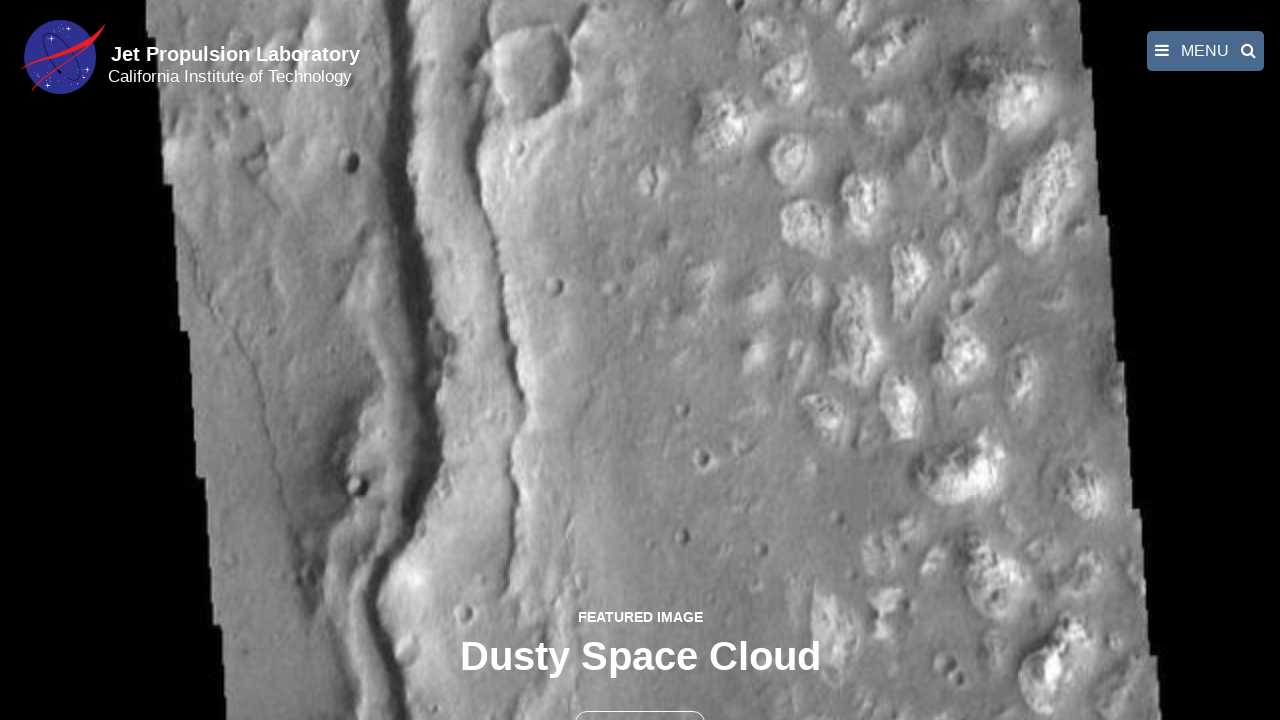

Navigated to JPL Space images page
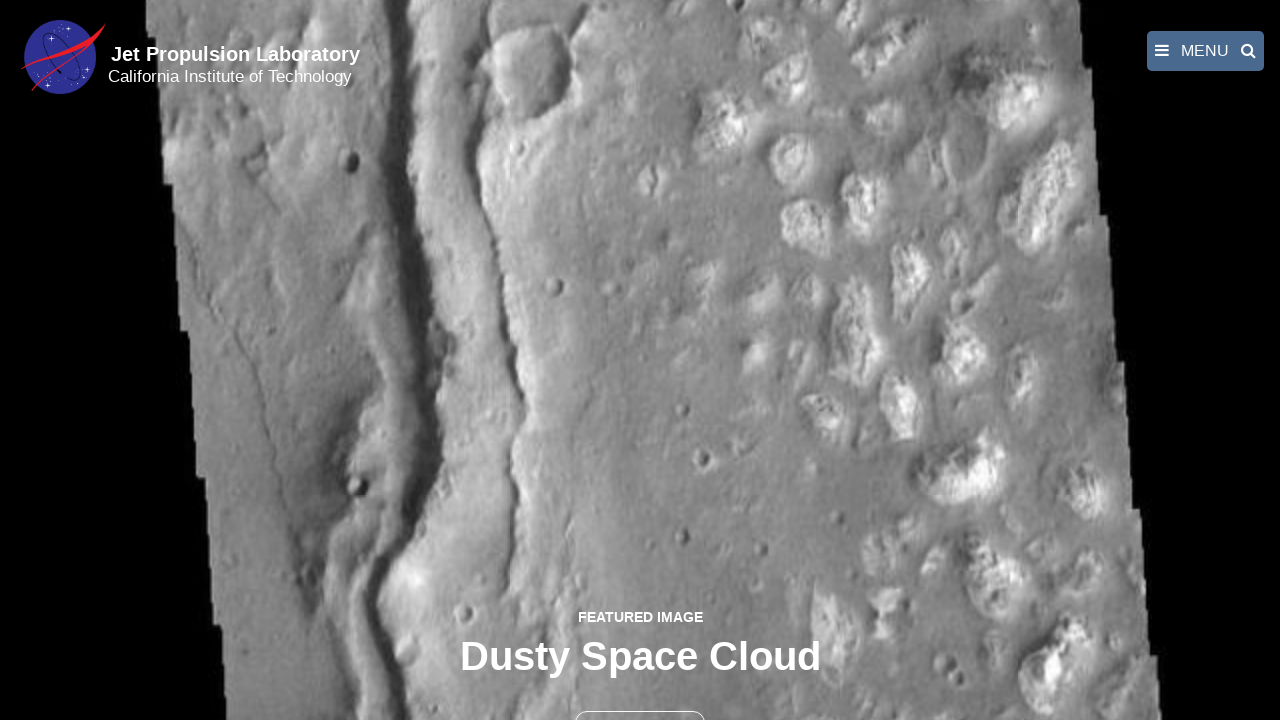

Clicked the full image button to display larger image view at (640, 699) on button >> nth=1
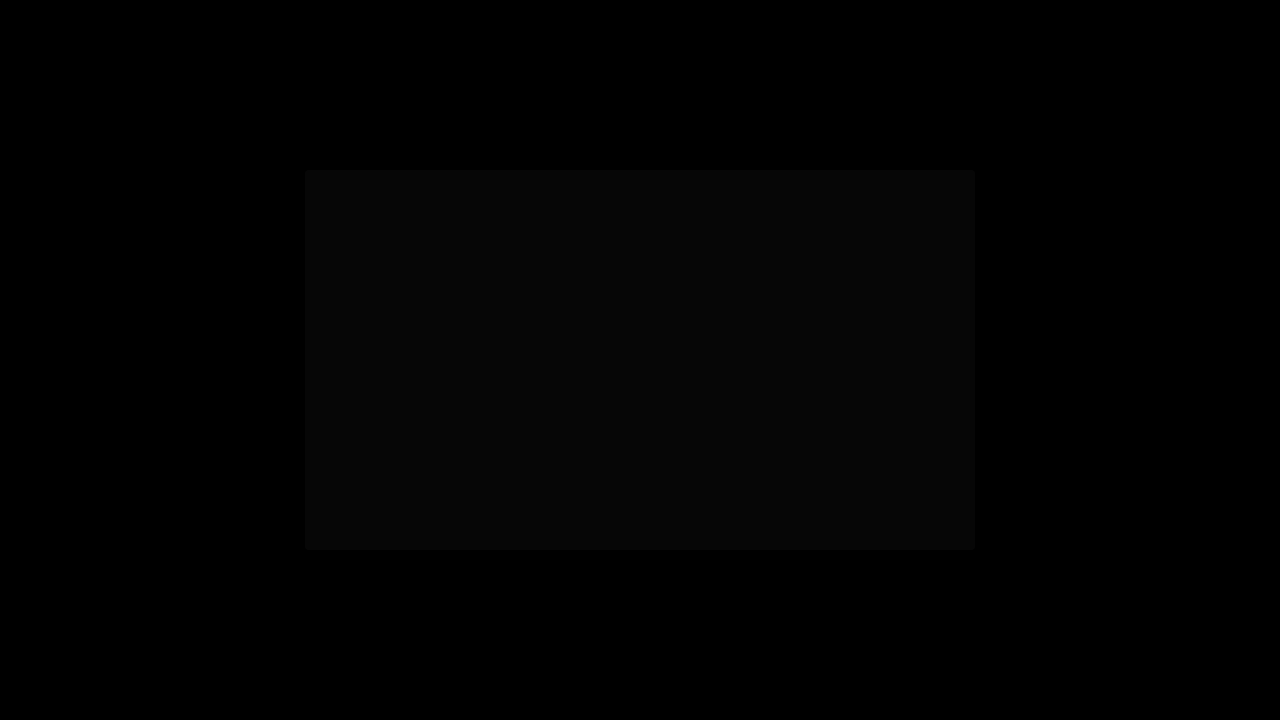

Fancybox image loaded and displayed
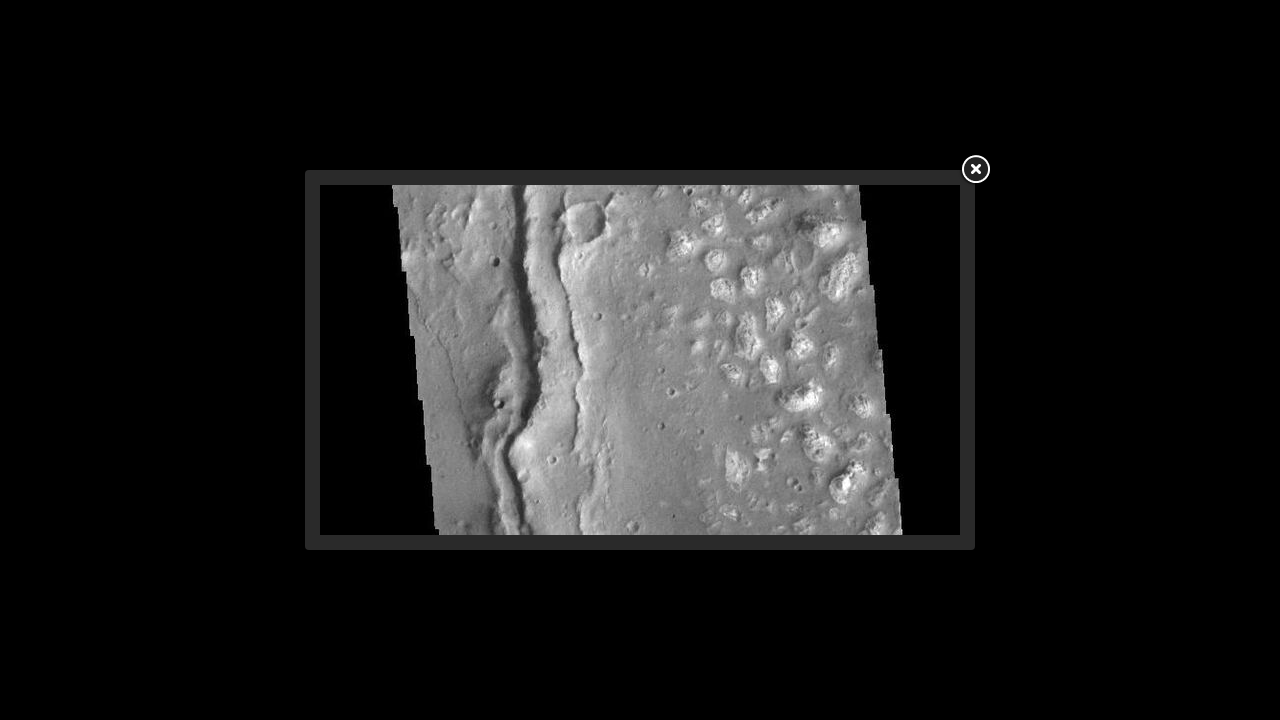

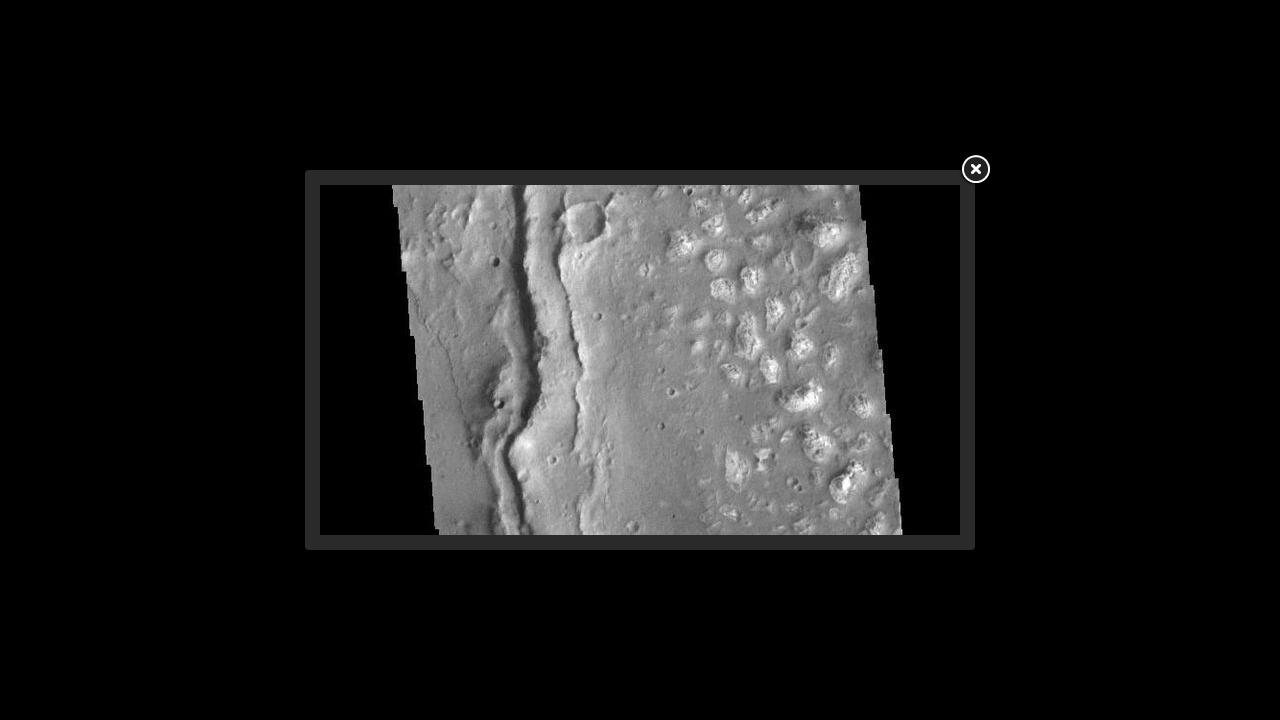